Tests jQuery UI drag and drop functionality by dragging an element to a drop target

Starting URL: https://jqueryui.com/droppable/

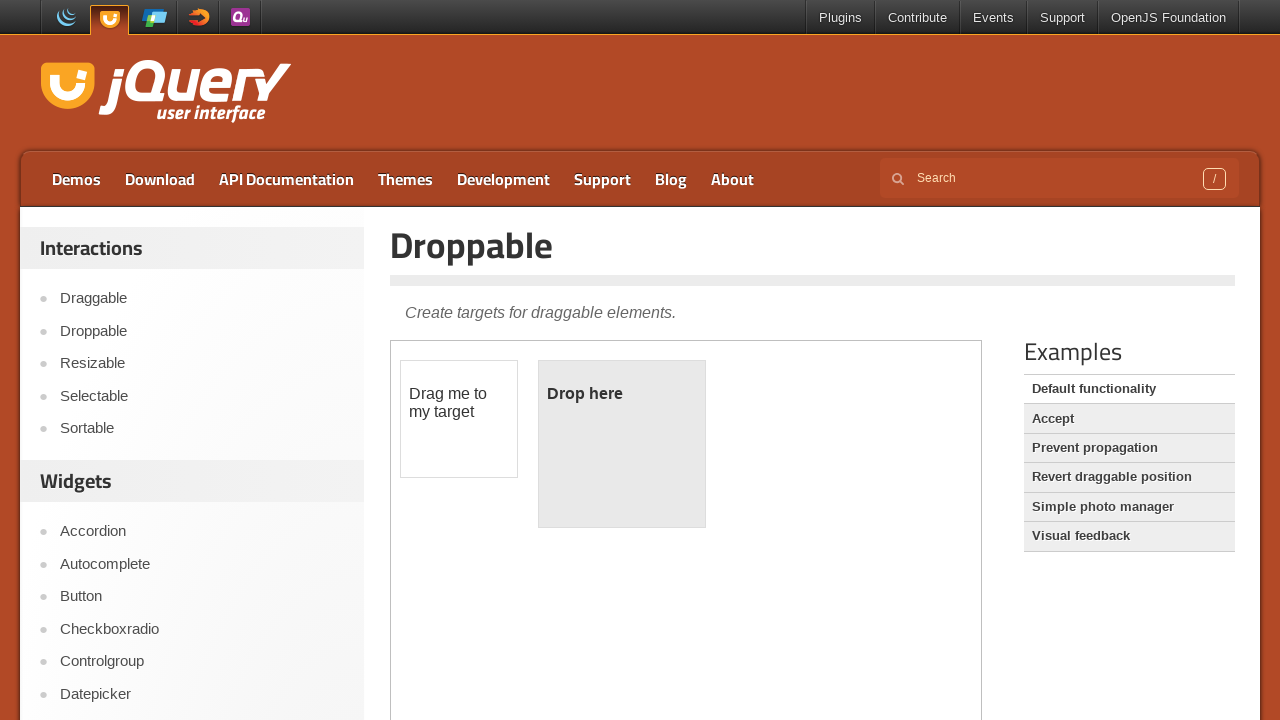

Located the demo iframe containing drag and drop elements
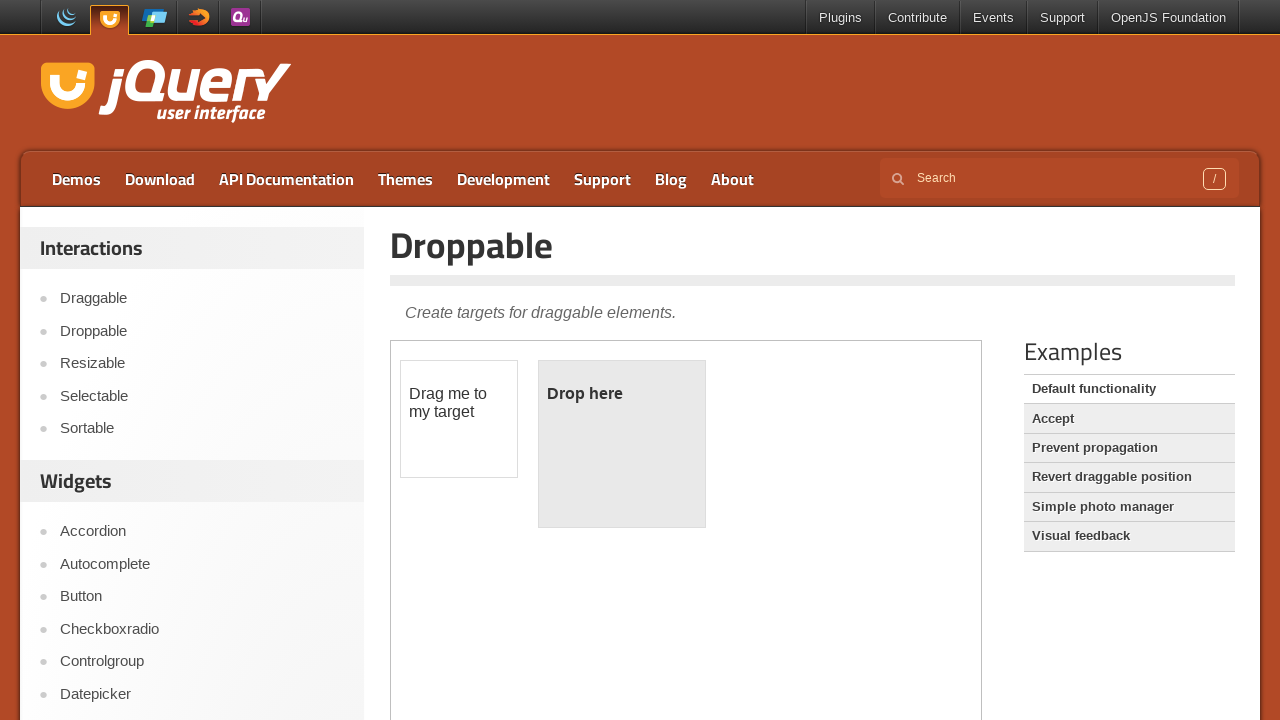

Located the draggable element with ID 'draggable'
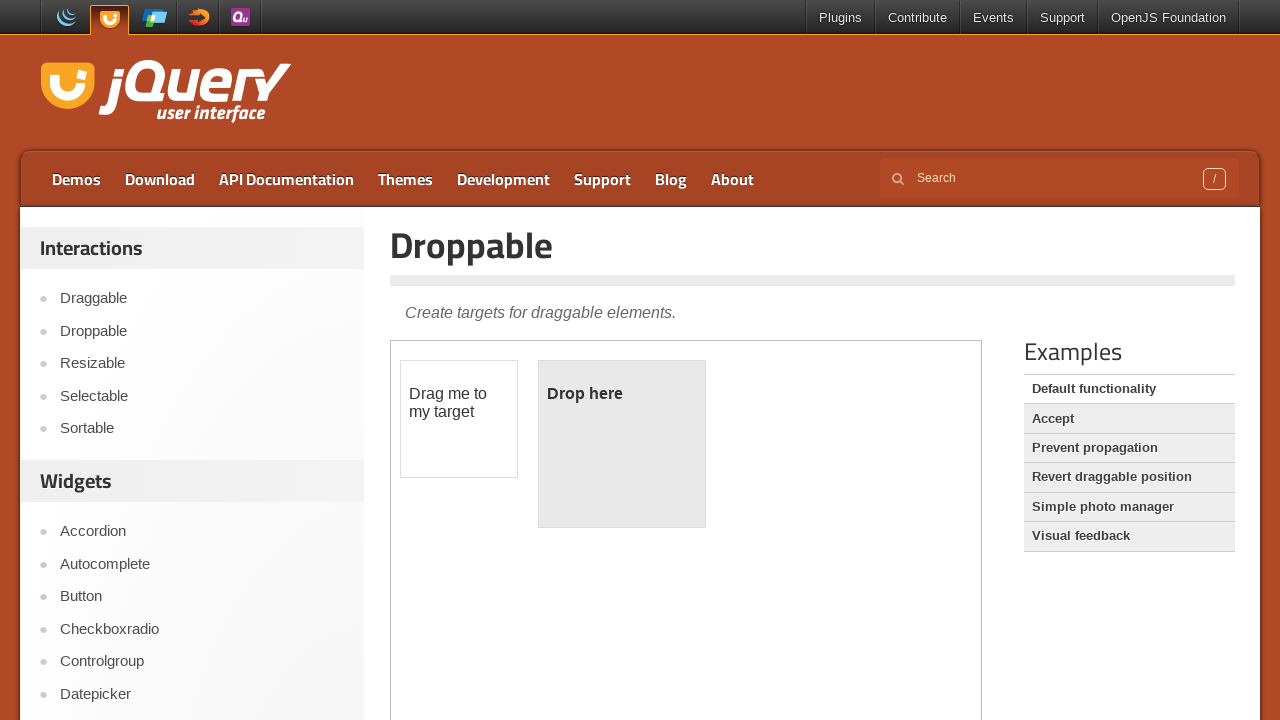

Located the droppable target element with ID 'droppable'
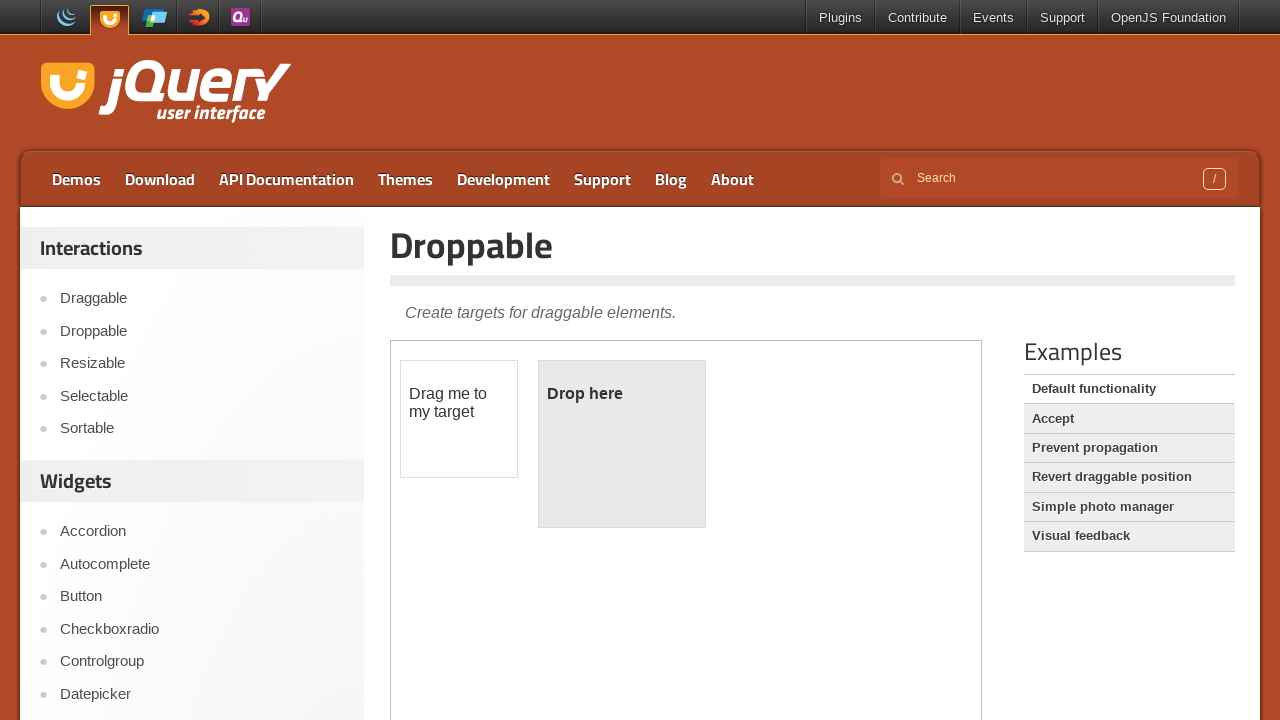

Dragged the draggable element to the droppable target at (622, 444)
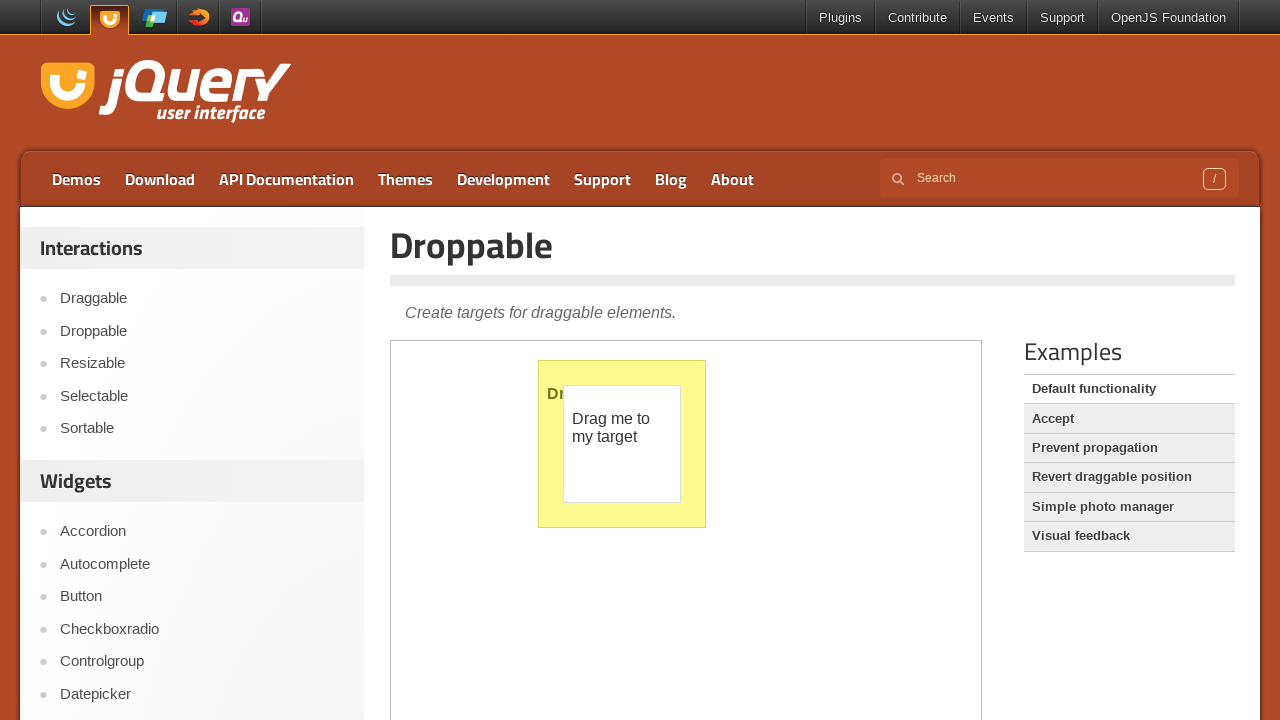

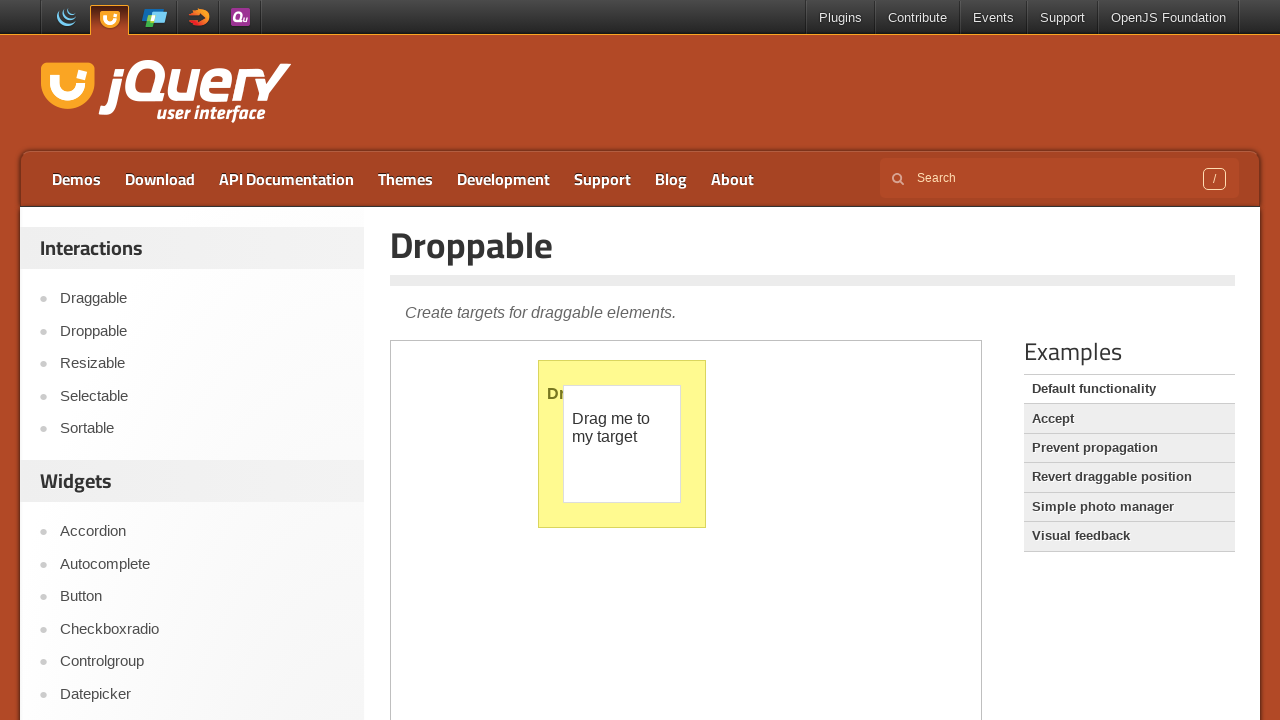